Loads Checkly homepage with blocked analytics, fonts, and image requests to test request blocking

Starting URL: https://www.checklyhq.com/

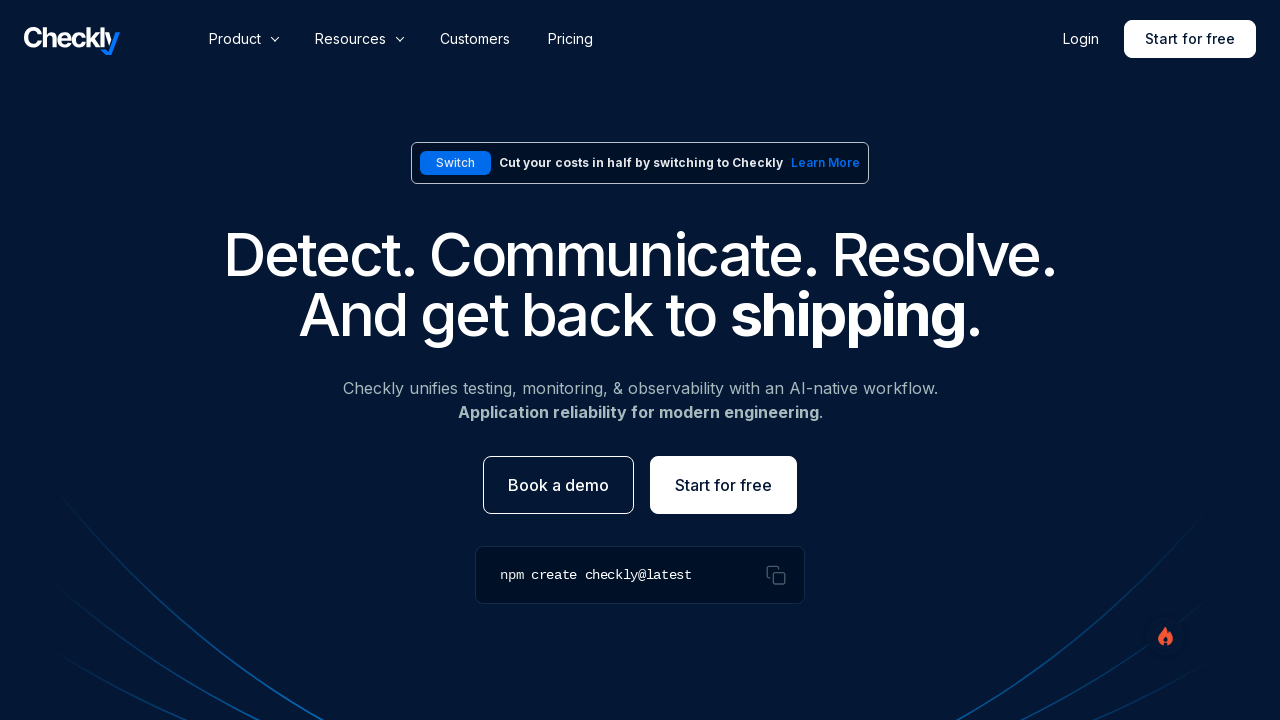

Set up route handler to block analytics requests
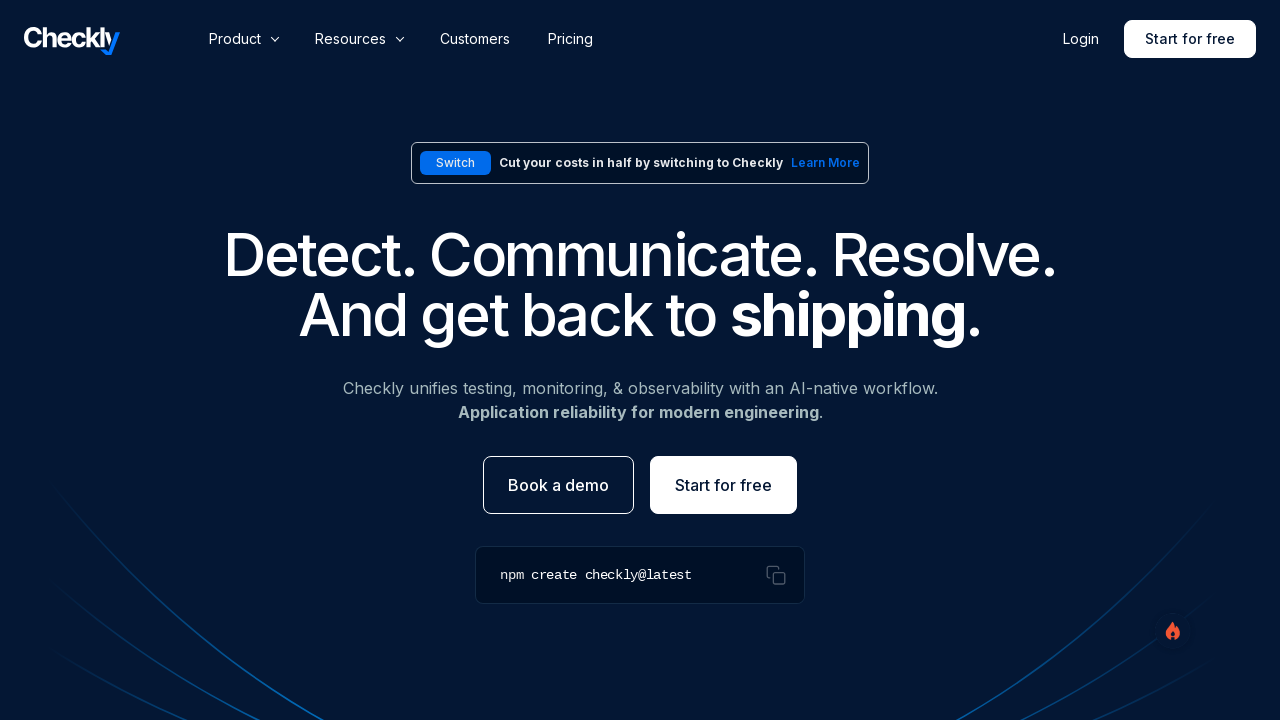

Set up route handler to block font requests
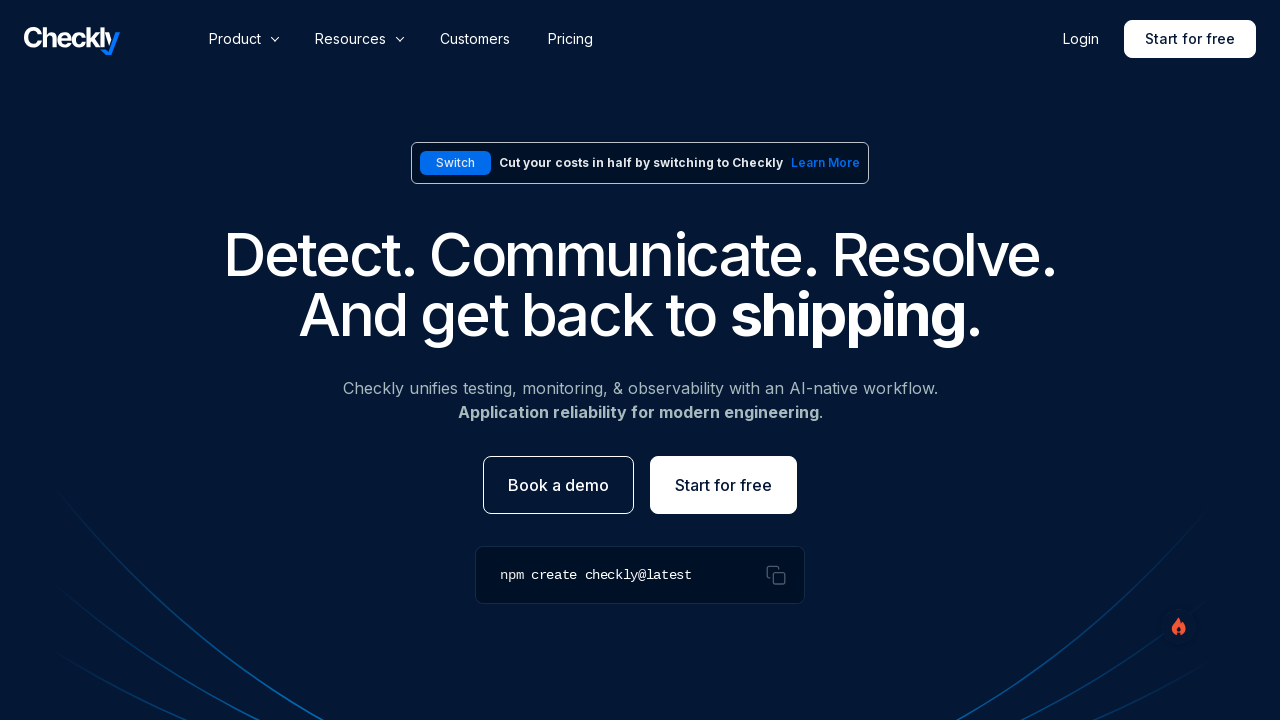

Set up route handler to block image requests
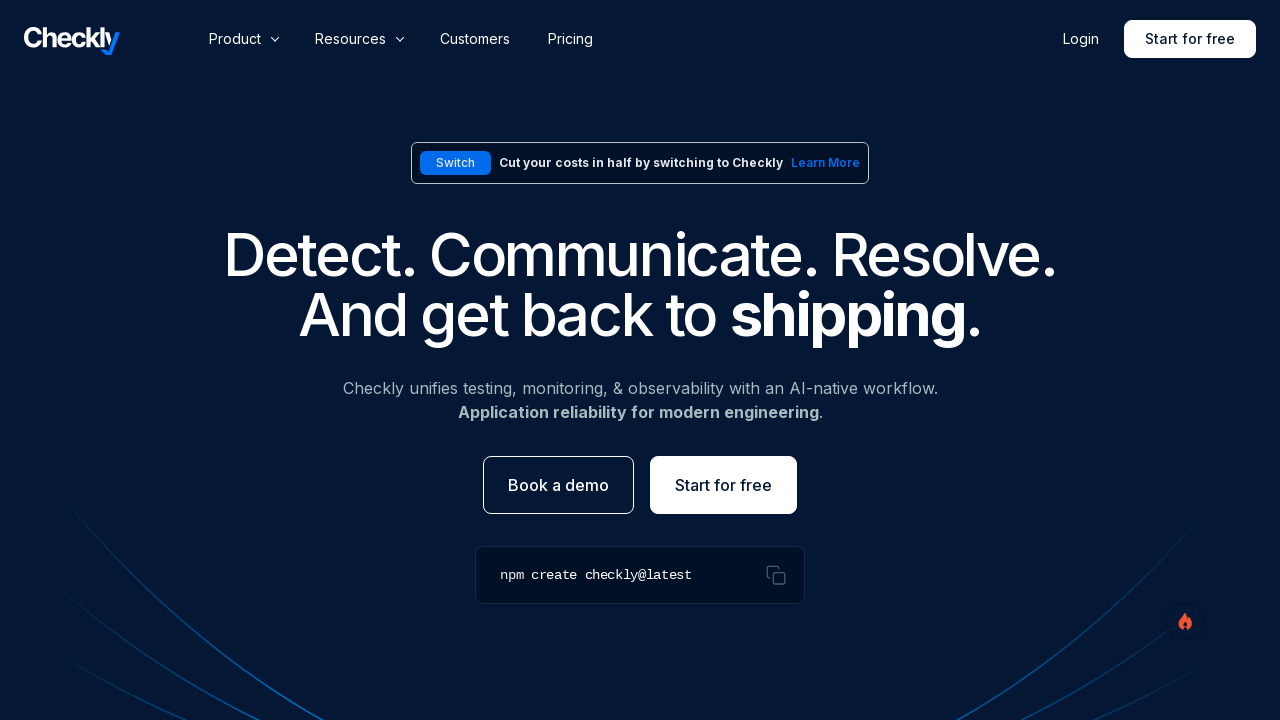

Reloaded Checkly homepage with request blocking enabled
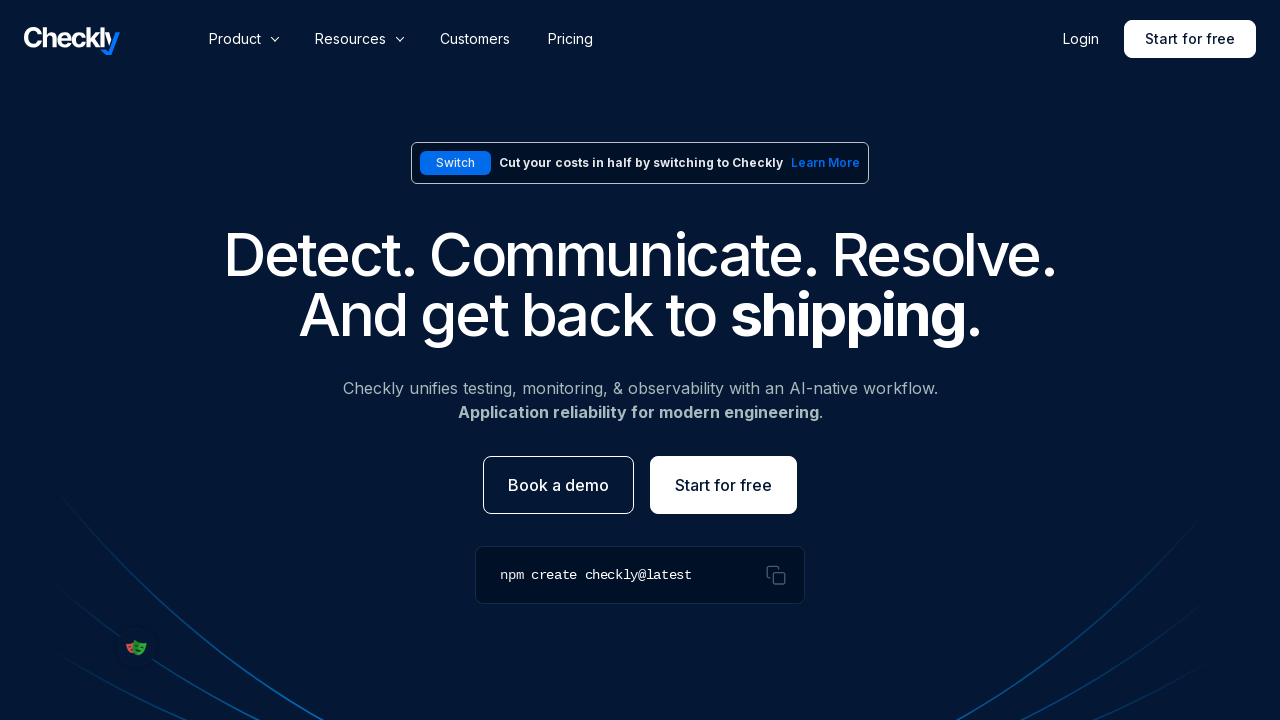

Waited for page DOM content to be fully loaded
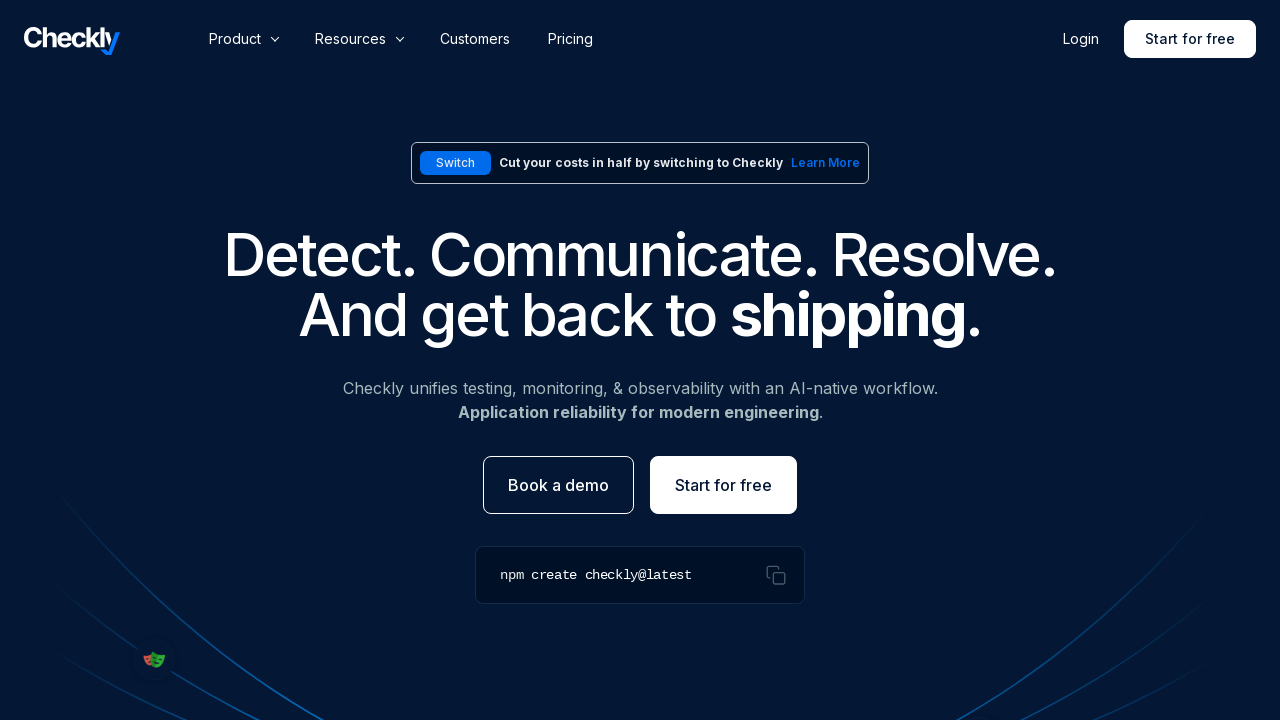

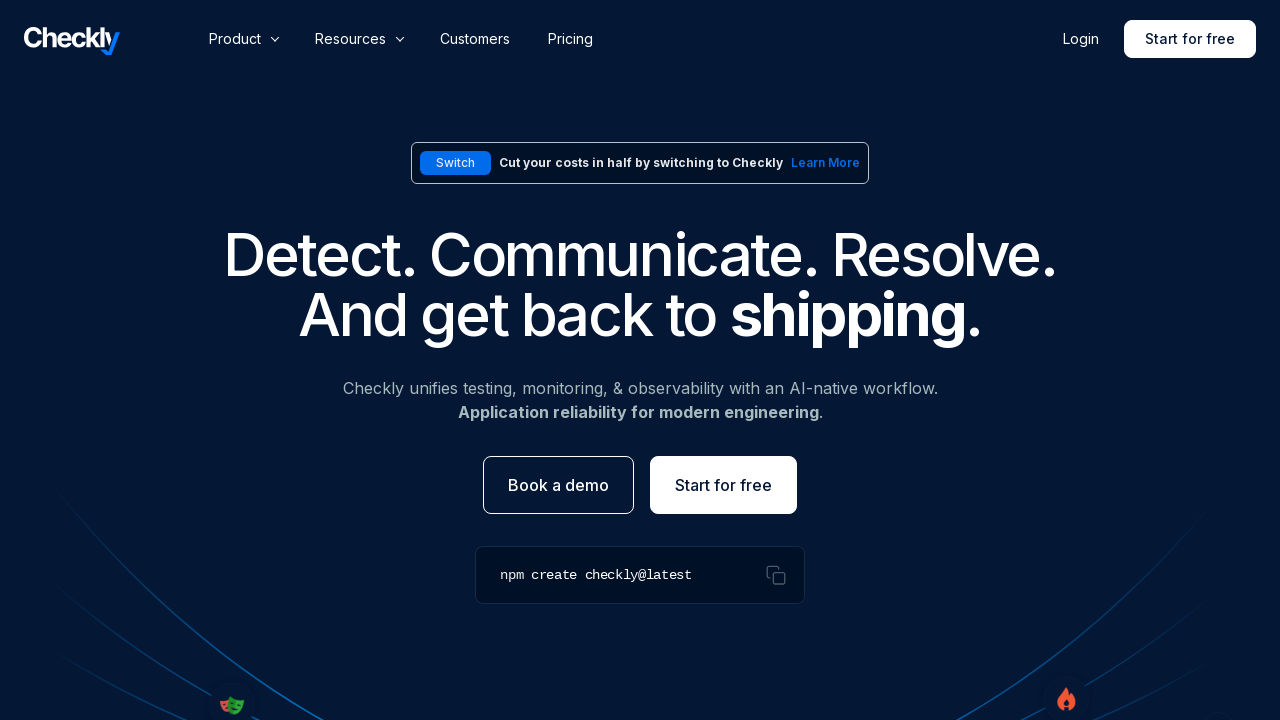